Tests clicking the Datasets tab on Hugging Face homepage and verifies navigation to the Datasets page

Starting URL: https://huggingface.co/

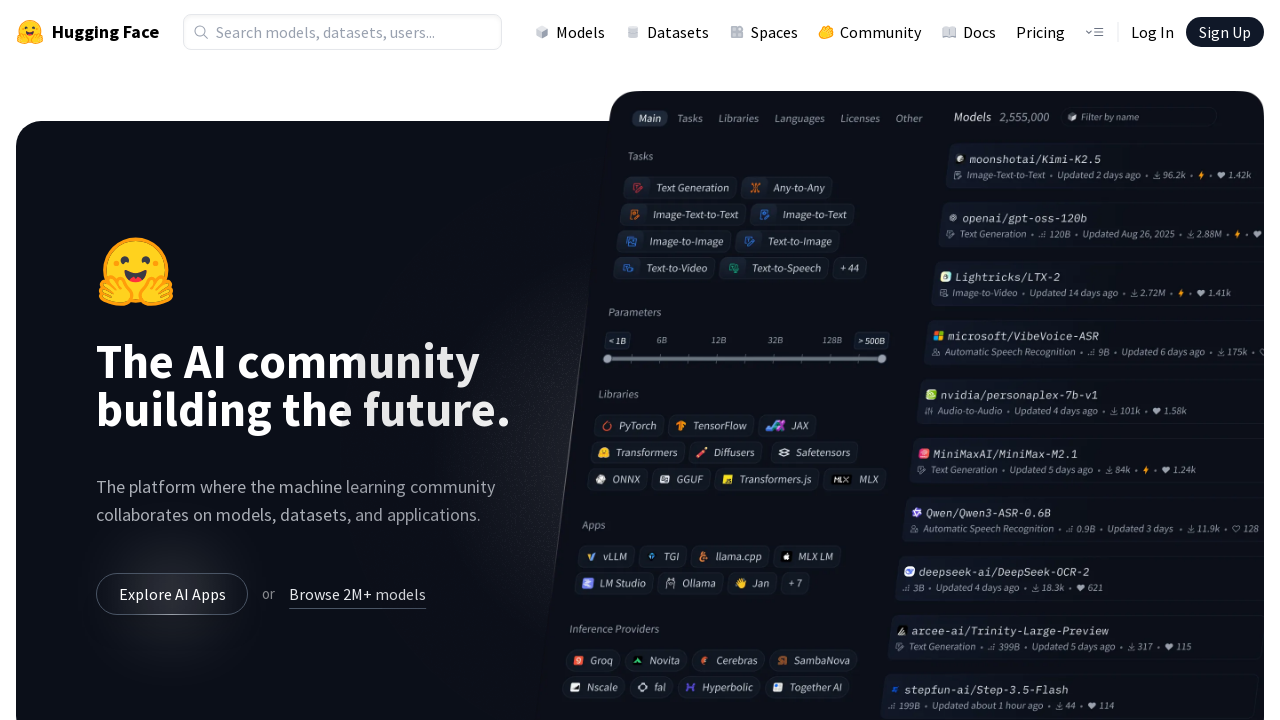

Clicked the Datasets tab in the navigation at (667, 32) on a[href='/datasets']
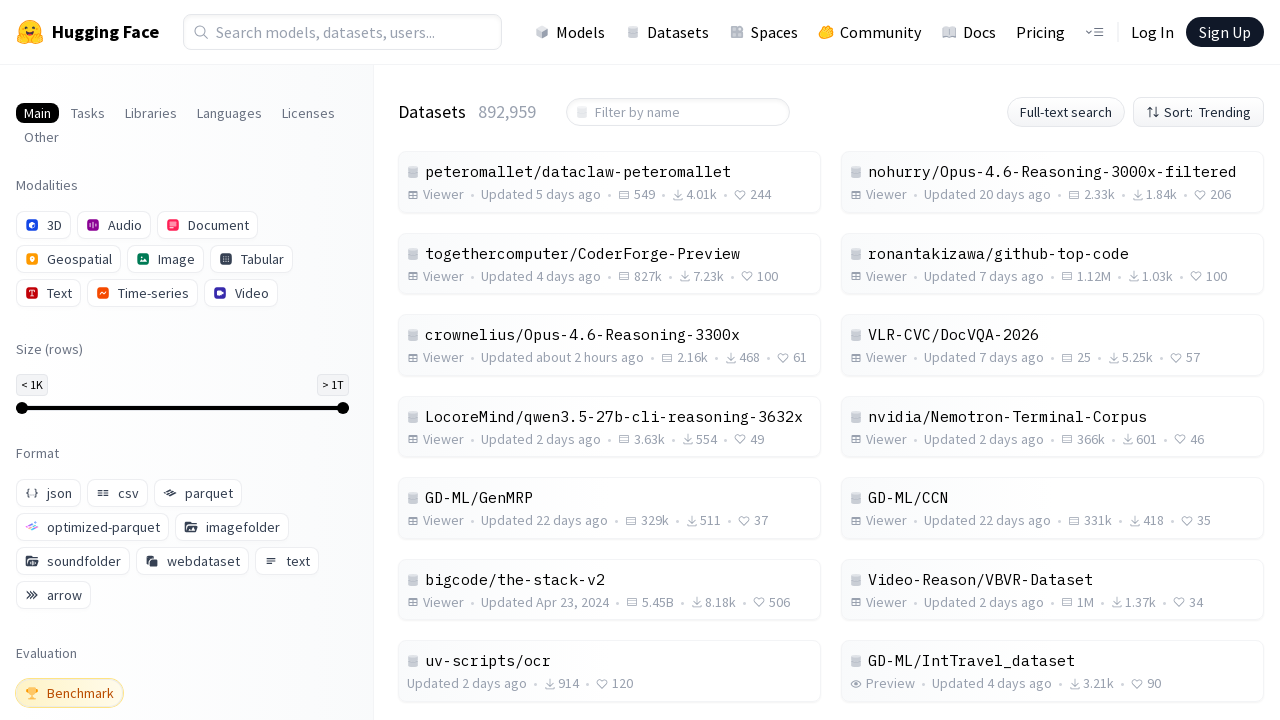

Datasets page loaded and h1 title element is present
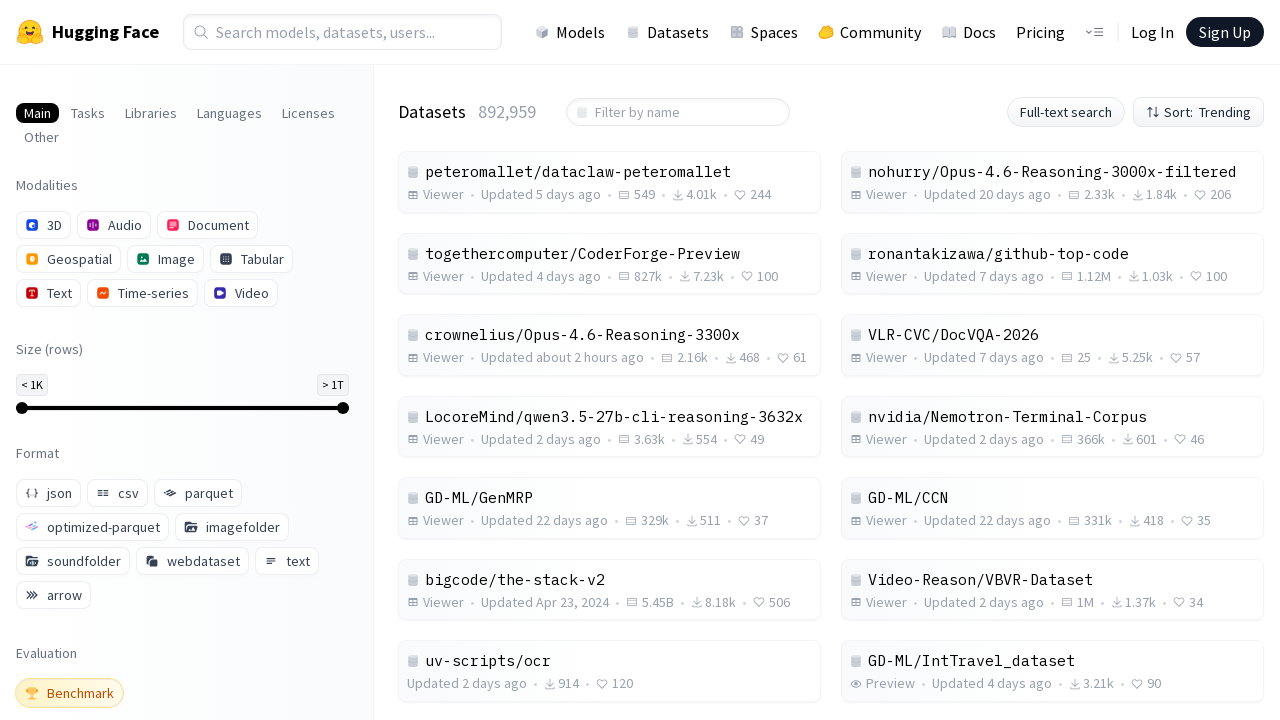

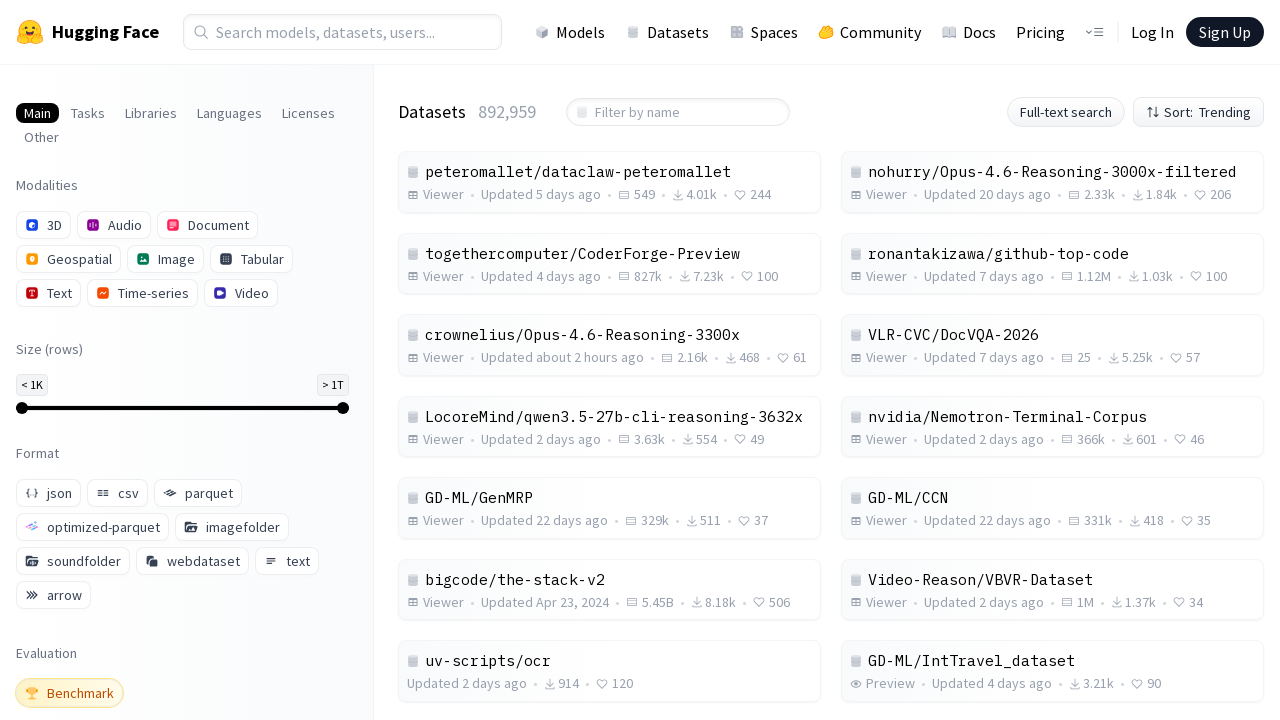